Tests drag and drop using click-and-hold approach by holding an element, moving it to a target, and releasing it to verify the drop action

Starting URL: https://demoqa.com/droppable

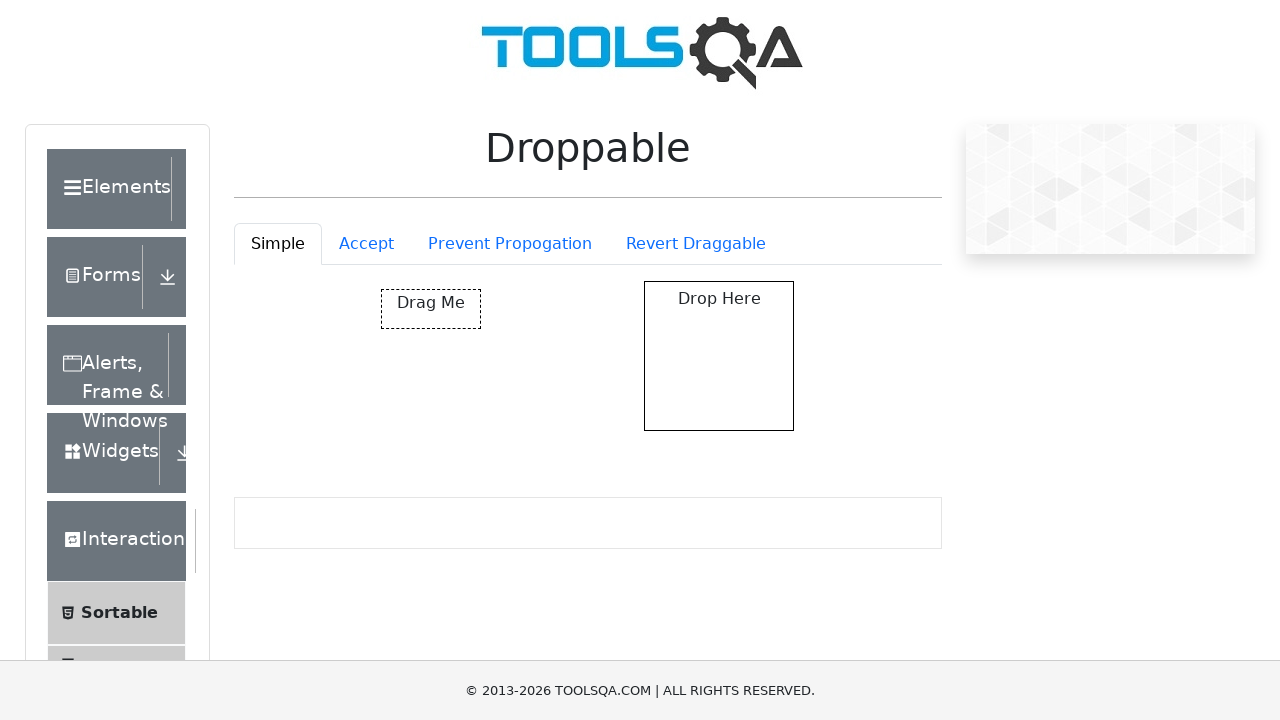

Located draggable source element
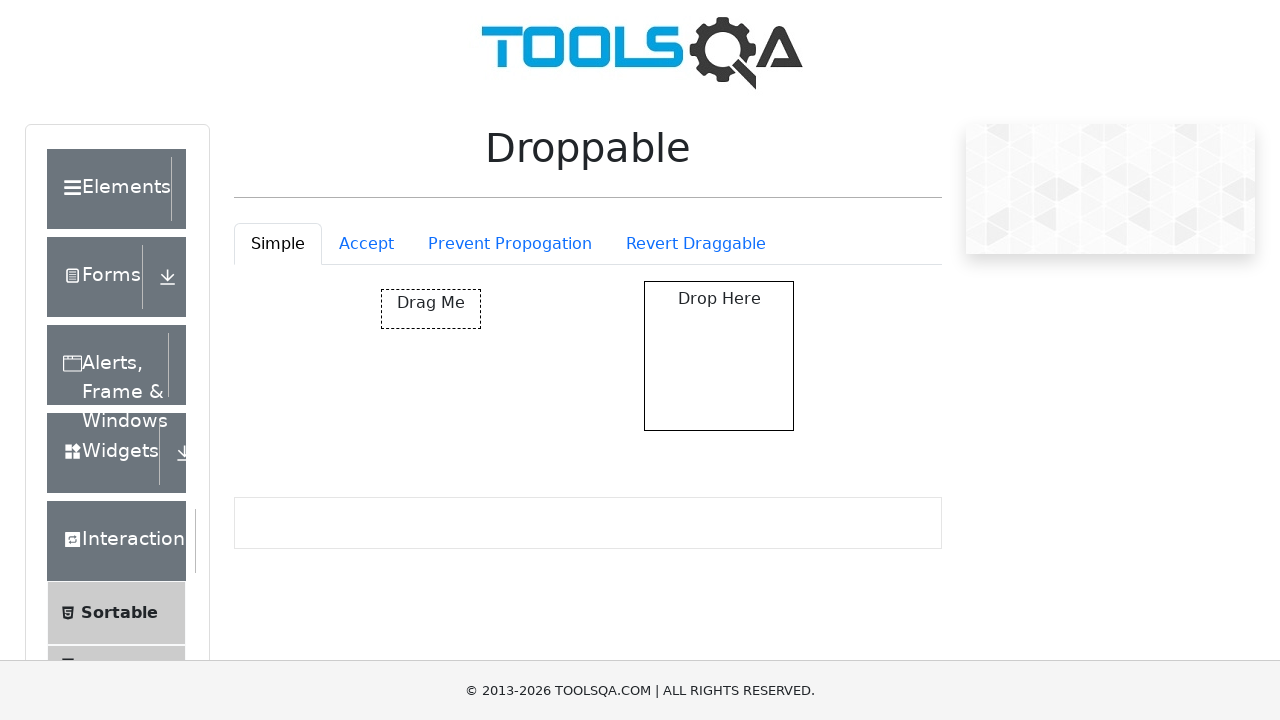

Located droppable target element
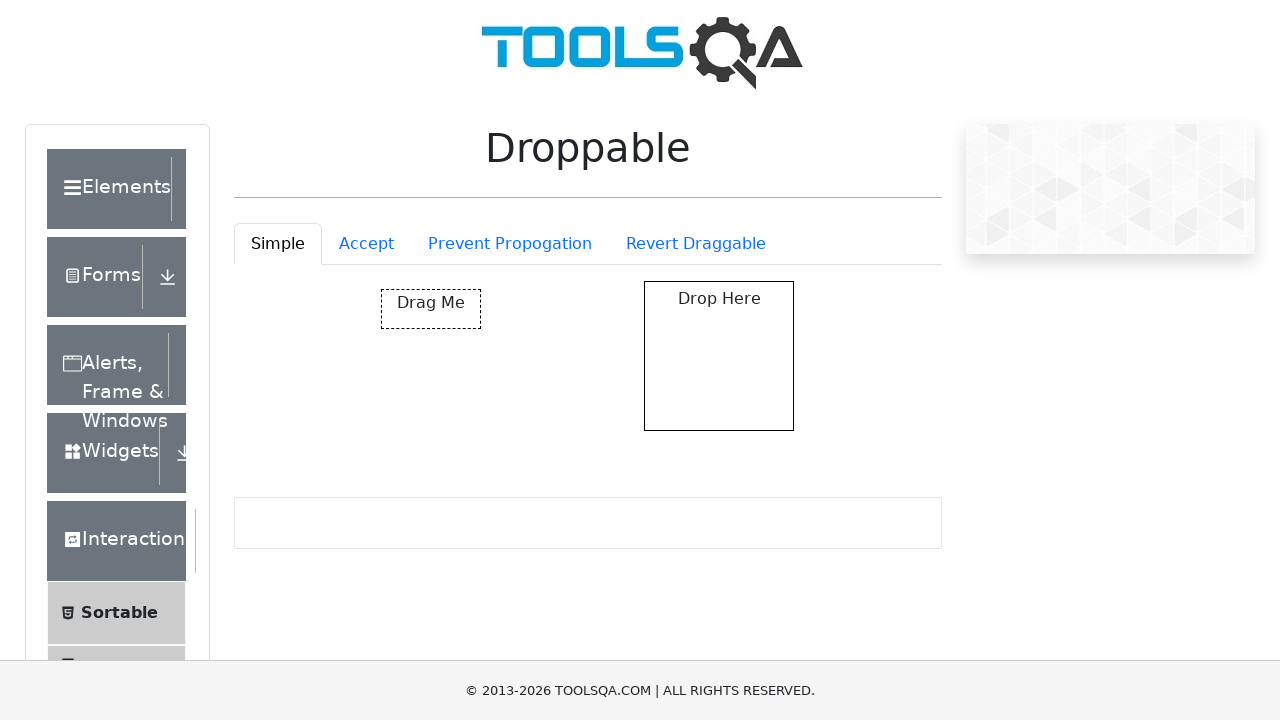

Performed drag and drop operation from source to target at (719, 356)
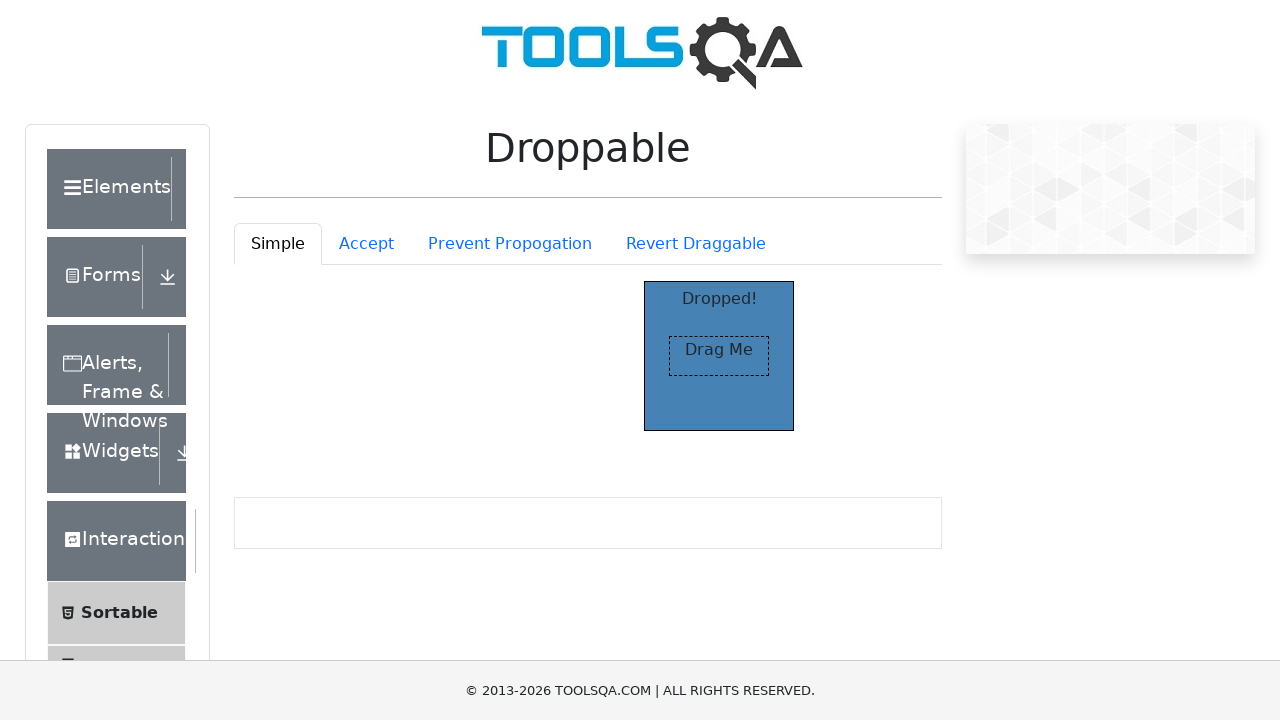

Located verification message element
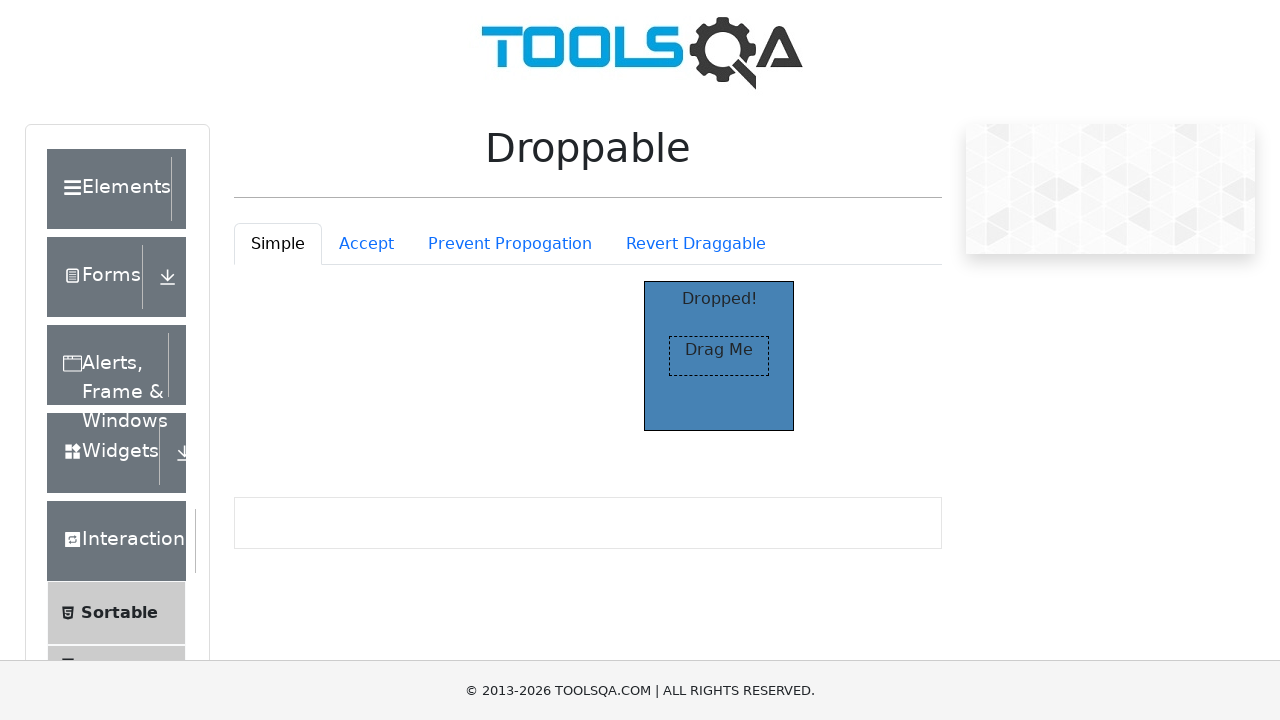

Verification message became visible
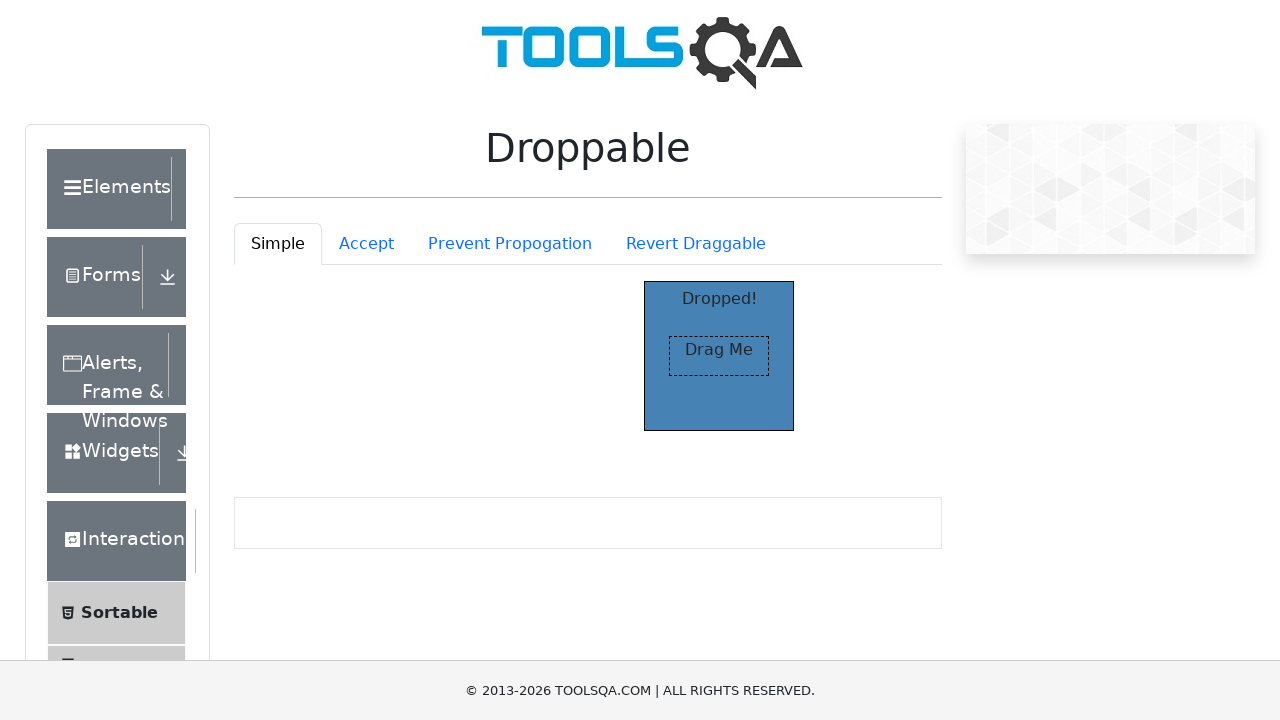

Asserted that verification message is visible
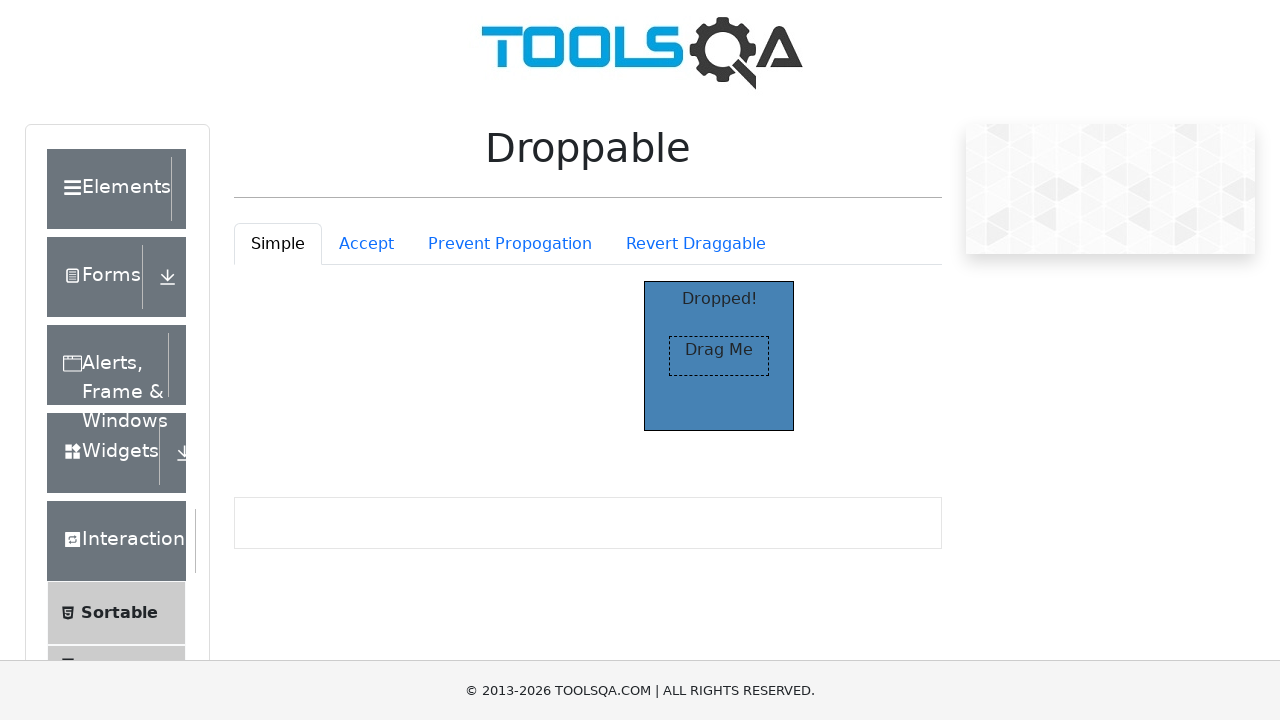

Asserted that verification message text equals 'Dropped!'
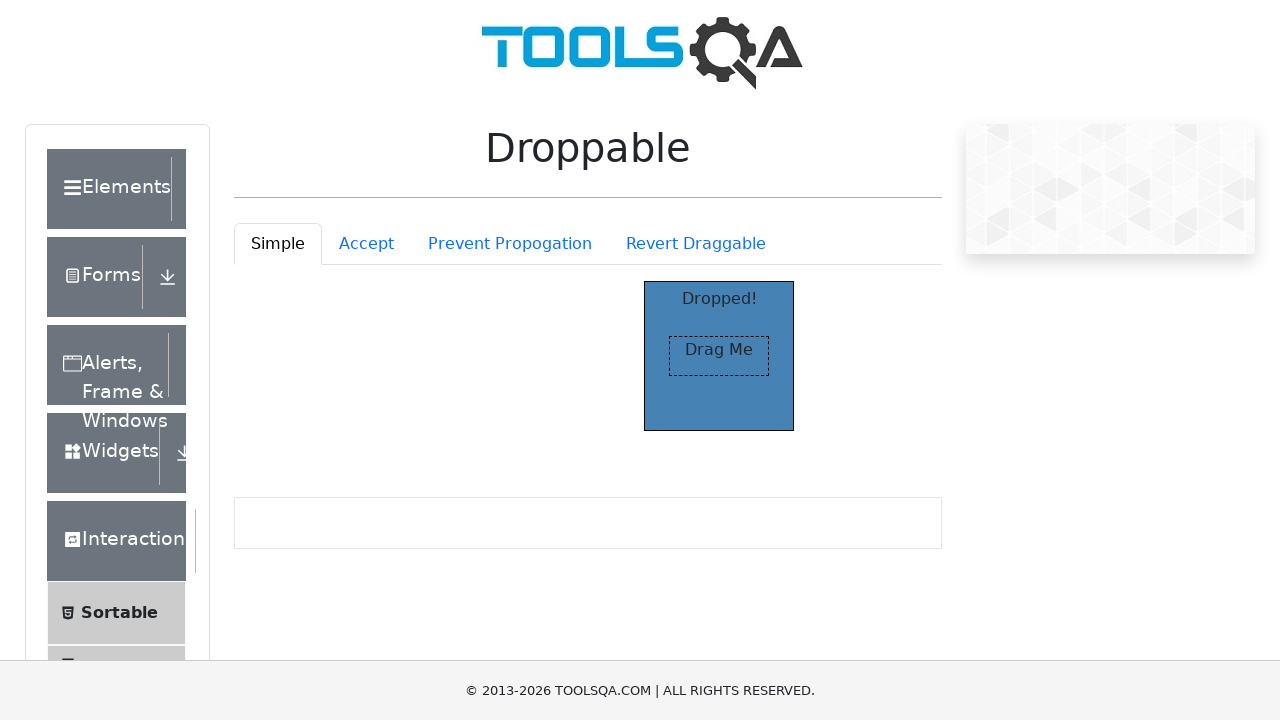

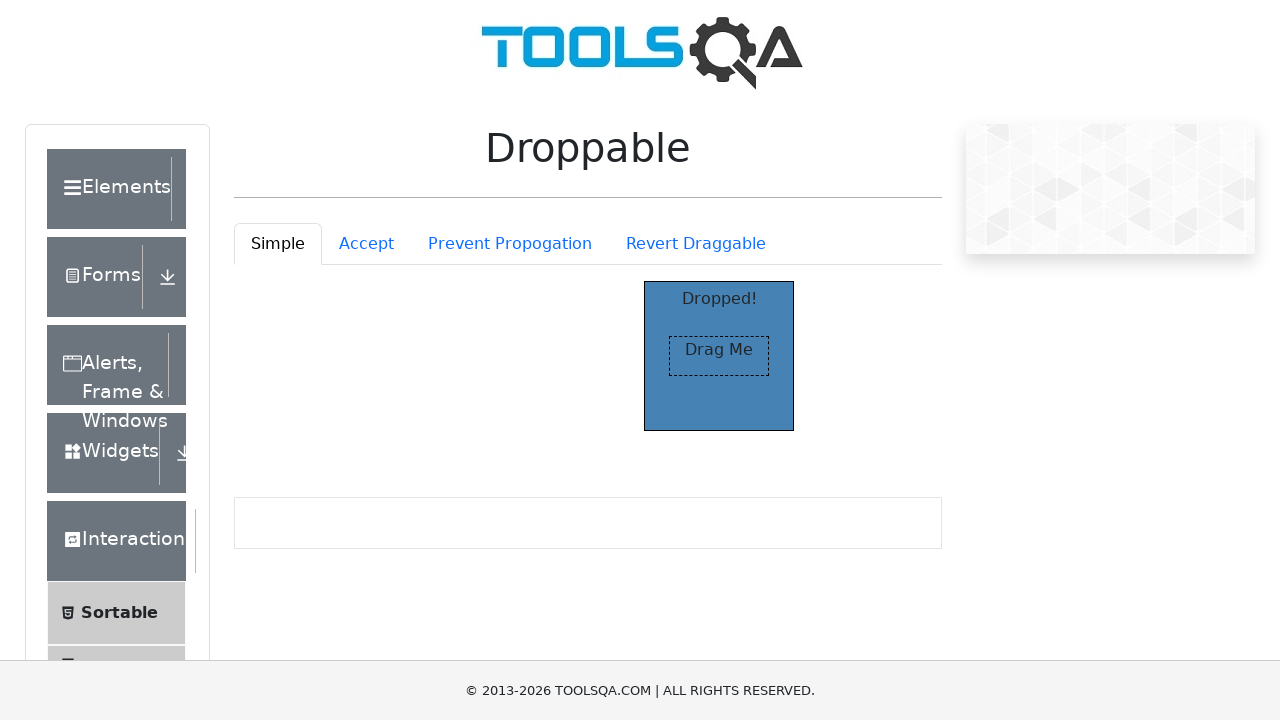